Tests hover functionality by hovering over an element to reveal a dropdown menu and clicking the Reload link

Starting URL: https://rahulshettyacademy.com/AutomationPractice/

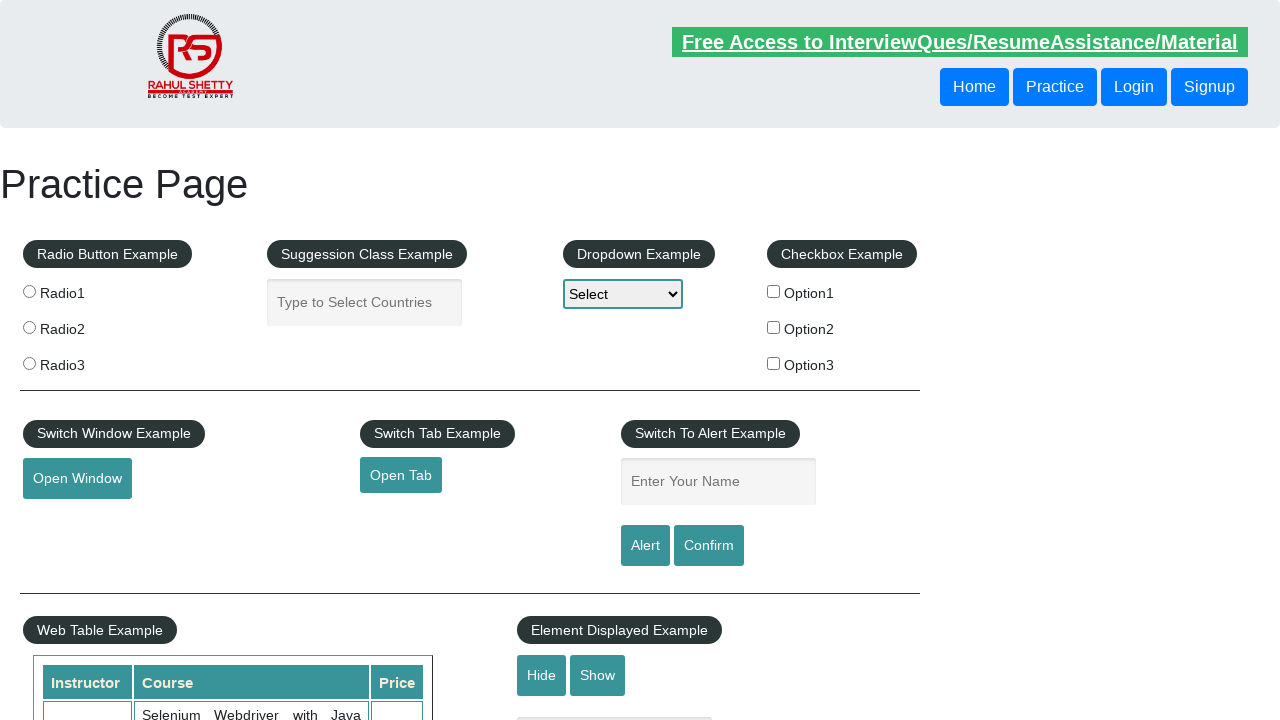

Hovered over mouse hover element to reveal dropdown menu at (83, 361) on #mousehover
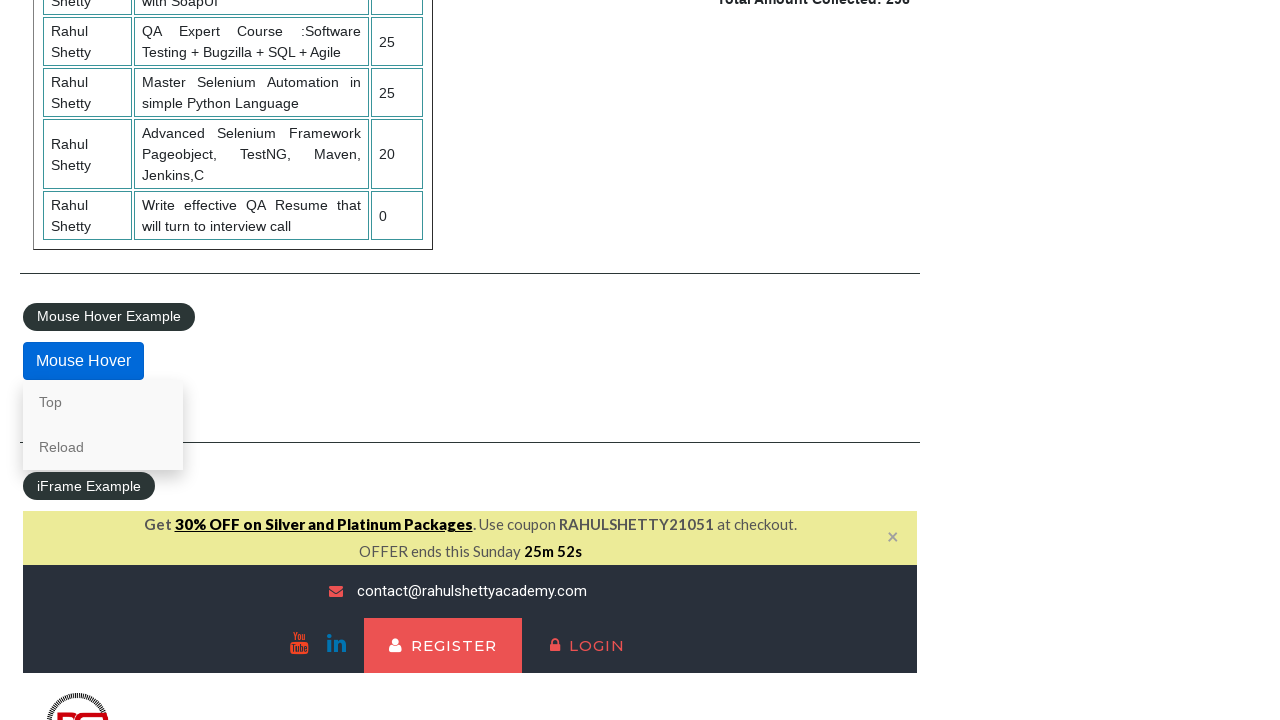

Clicked the Reload link in the hover content at (103, 447) on xpath=//div[@class="mouse-hover-content"]//a[text()="Reload"]
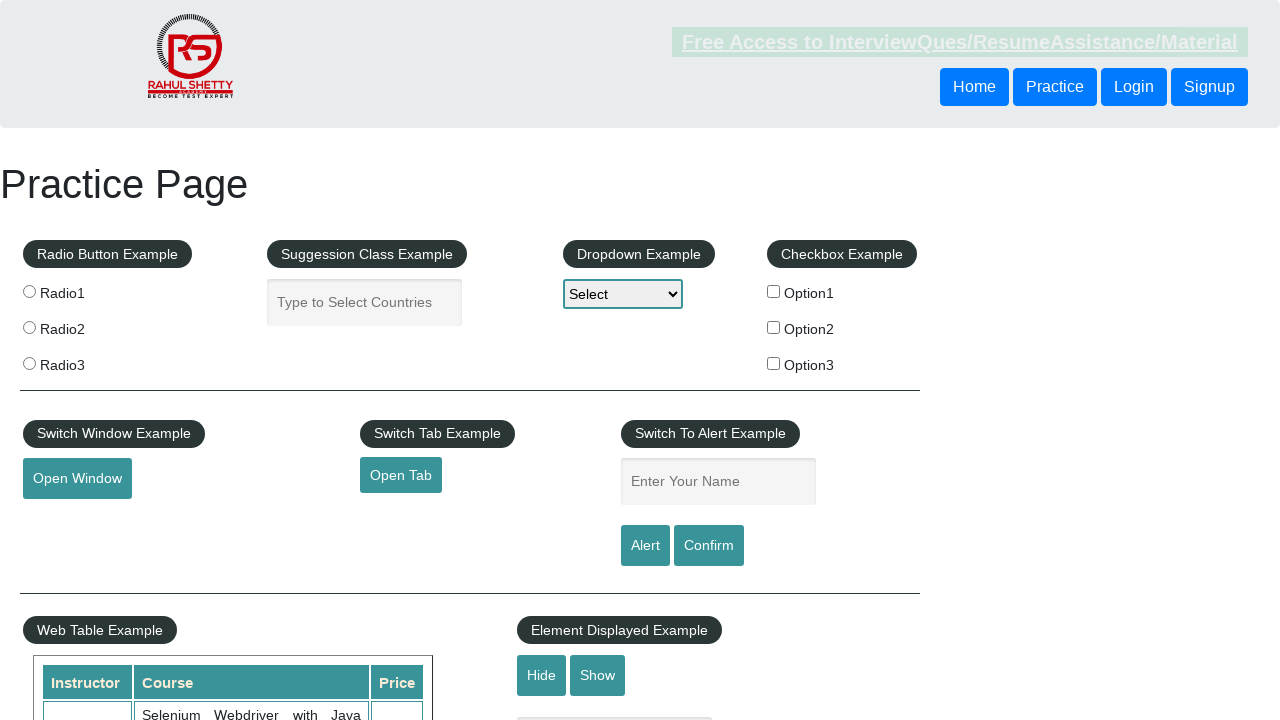

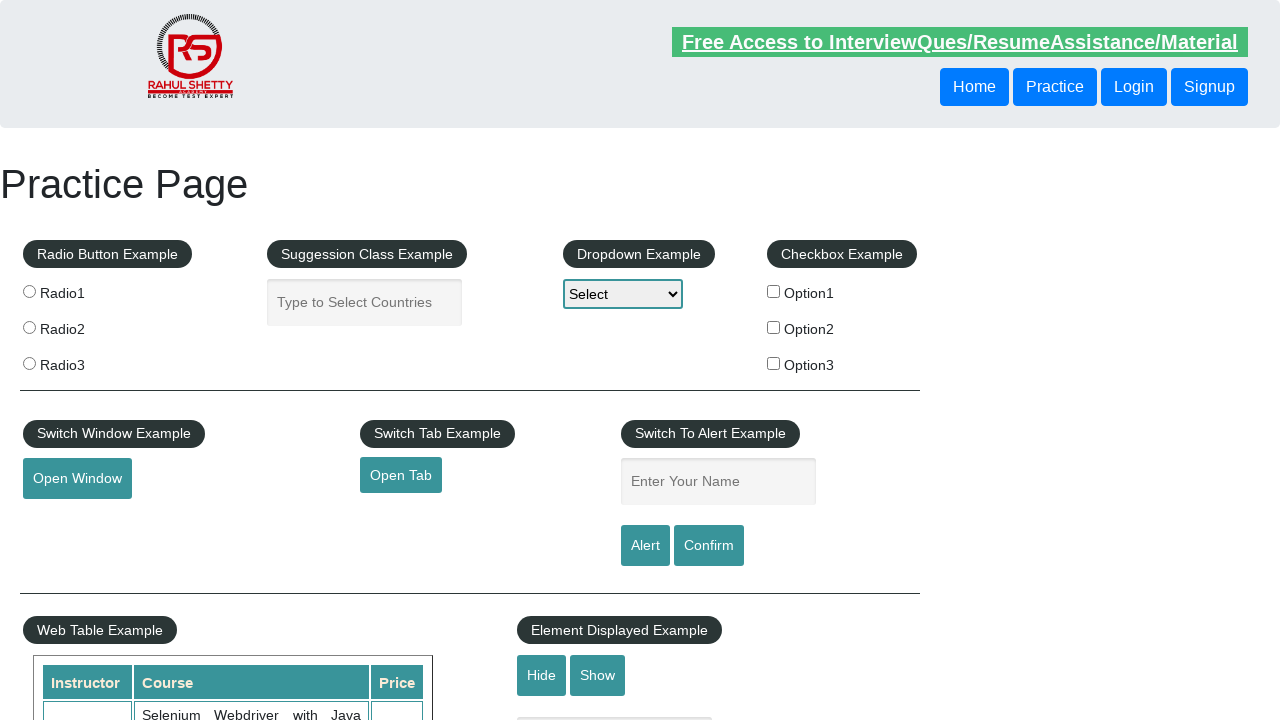